Tests Browse Languages page navigation and verifies Language and Author table headers are displayed

Starting URL: http://www.99-bottles-of-beer.net/

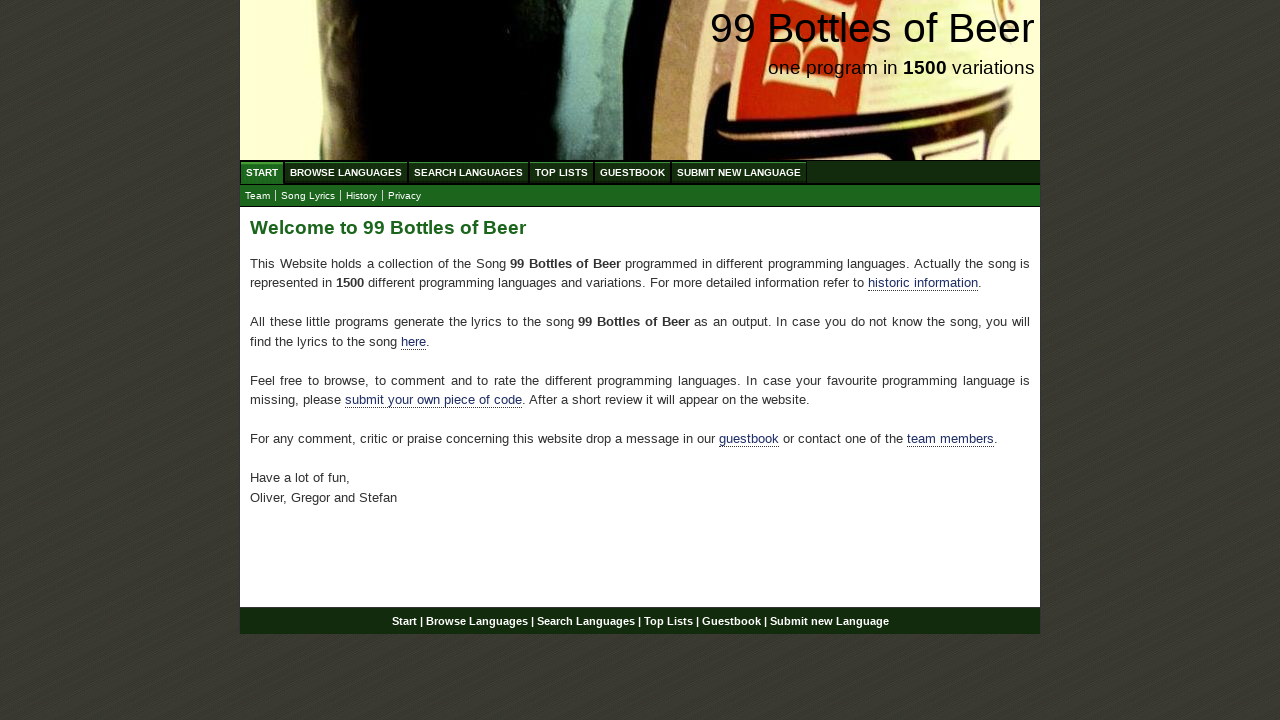

Clicked Browse Languages link at (346, 172) on #navigation #menu li a[href='/abc.html']
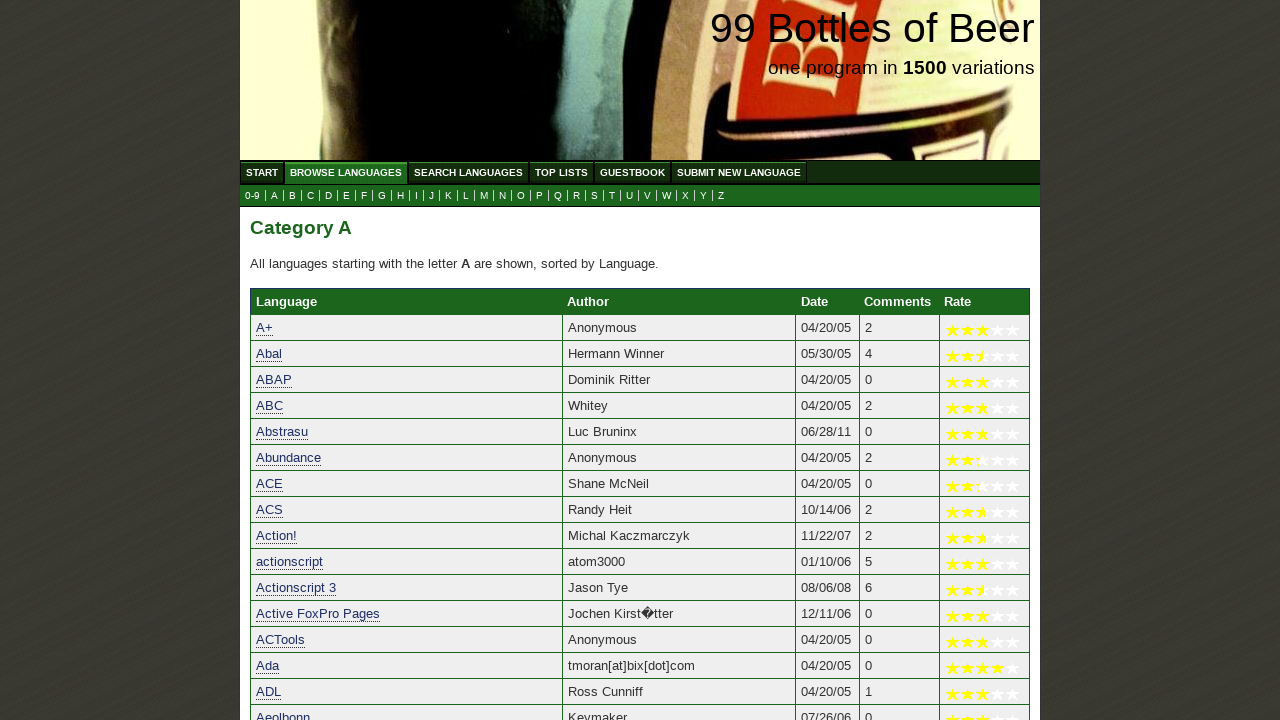

Verified Language table header is displayed
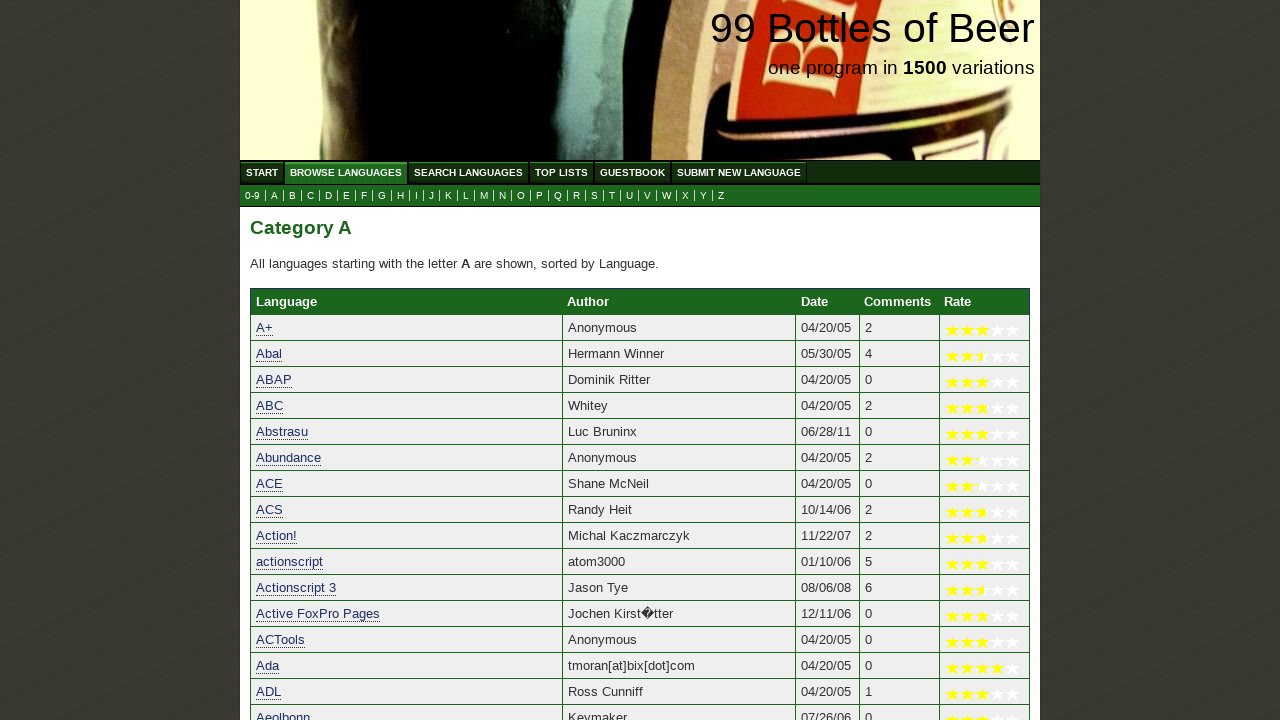

Verified Author table header is displayed
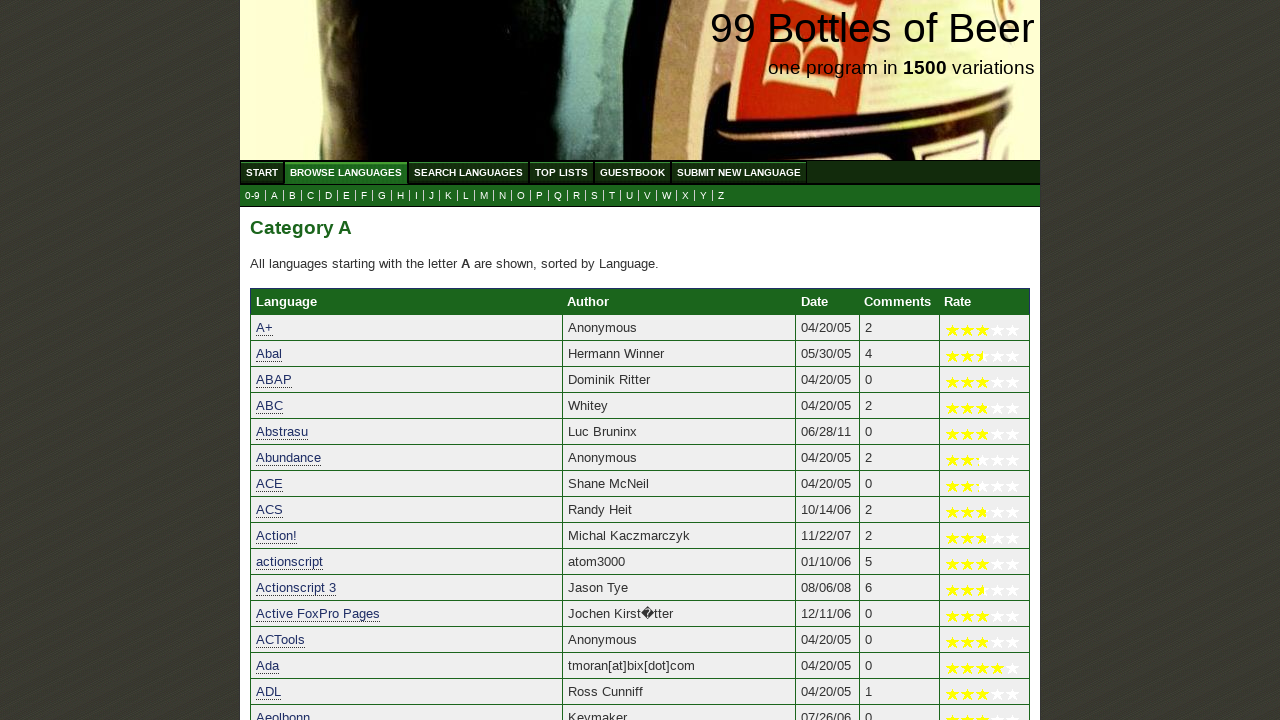

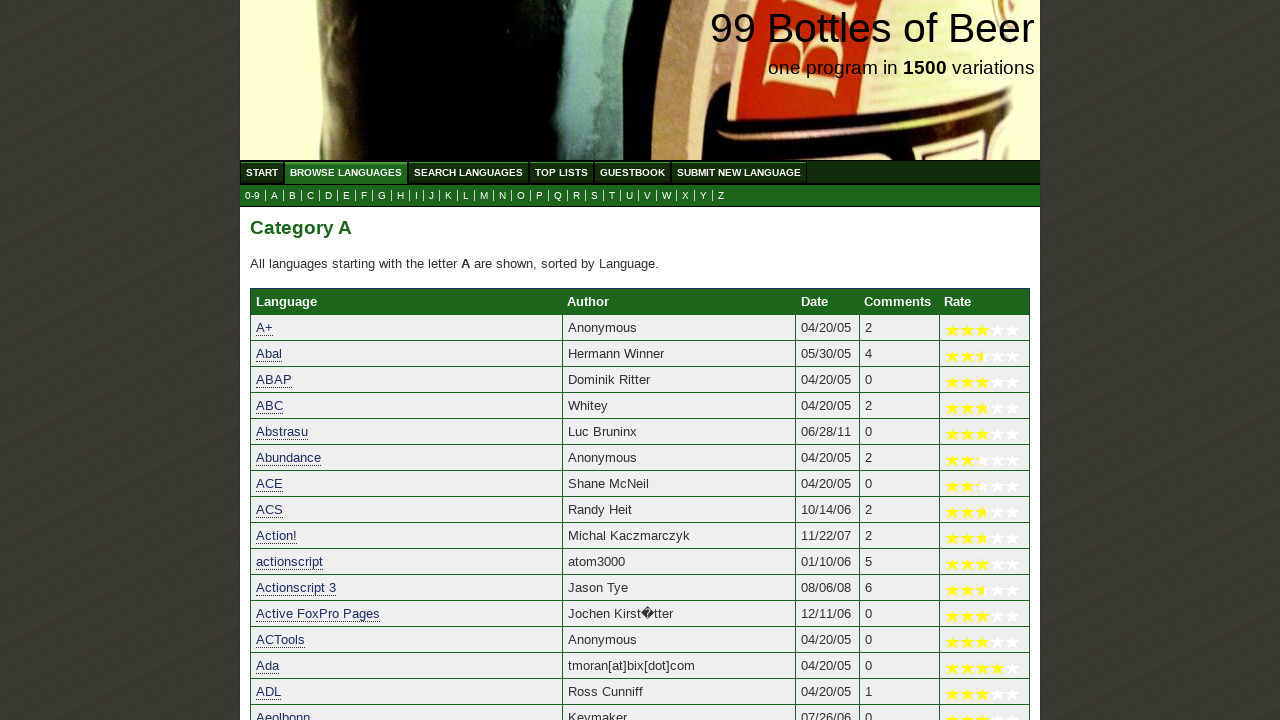